Tests dynamic content loading by clicking a start button and waiting for content to appear

Starting URL: https://the-internet.herokuapp.com/dynamic_loading/2

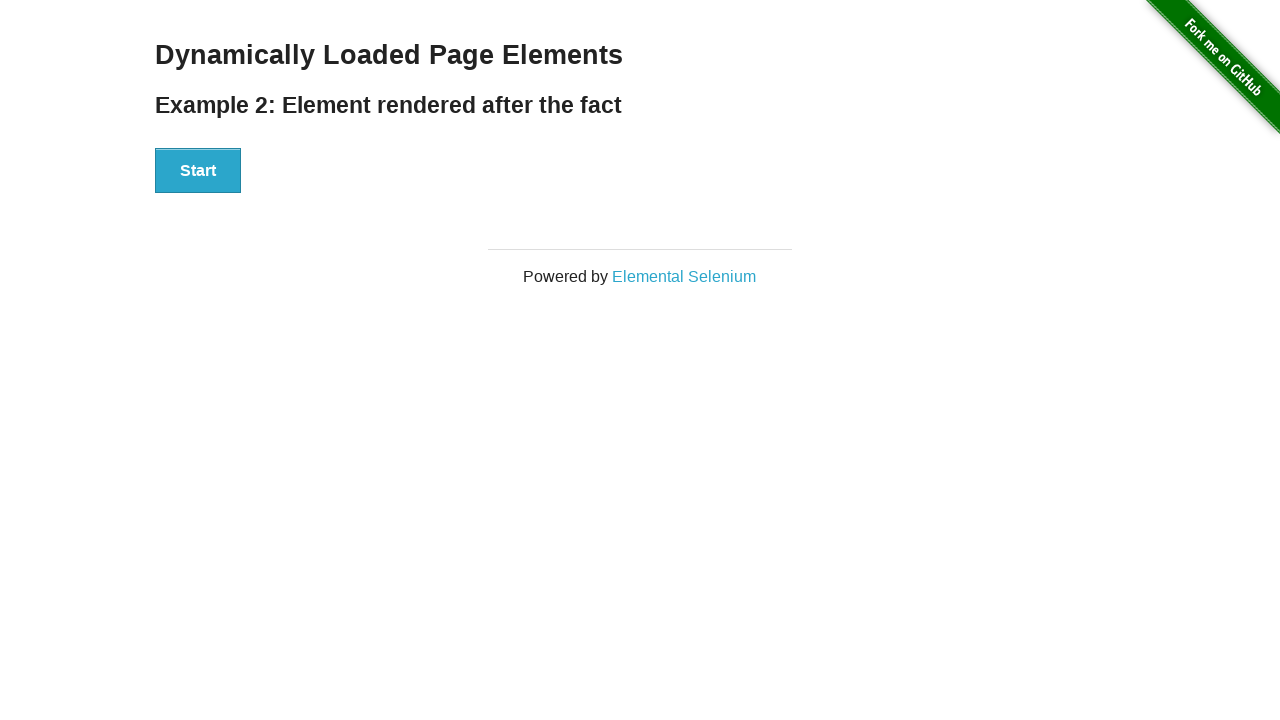

Clicked the Start button to initiate dynamic content loading at (198, 171) on text="Start"
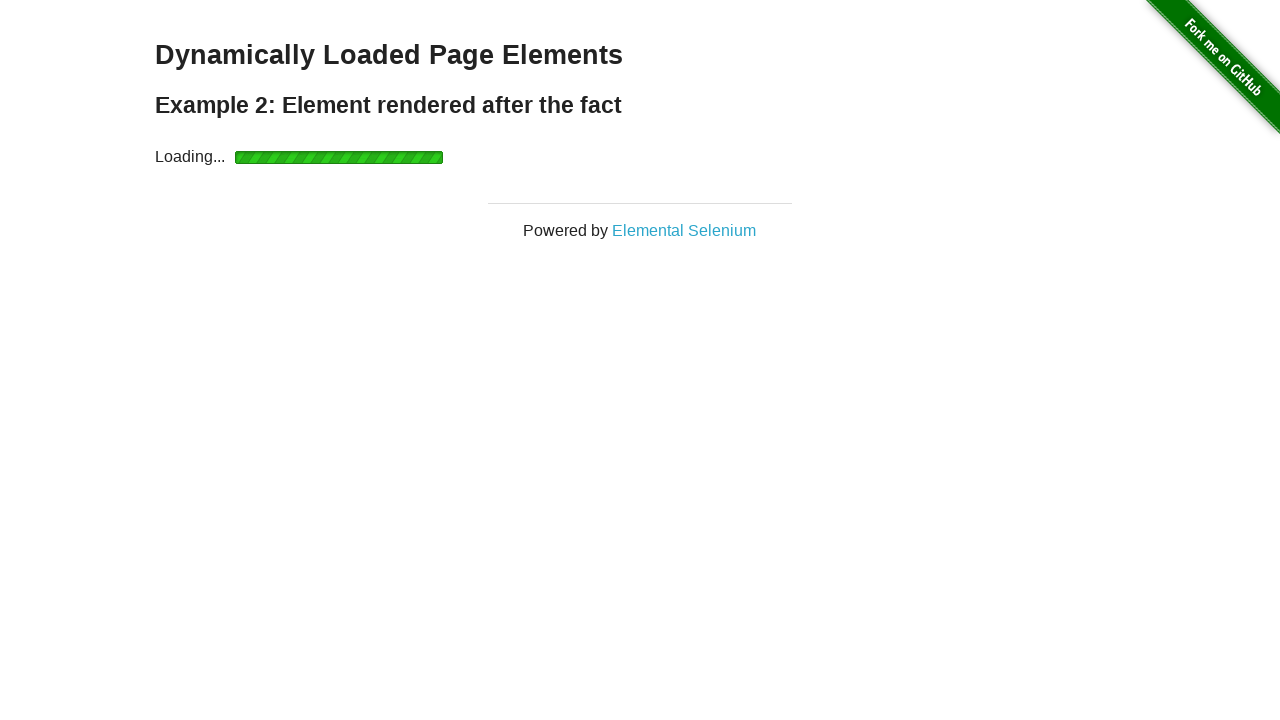

Waited for finish element to appear (dynamic content loaded)
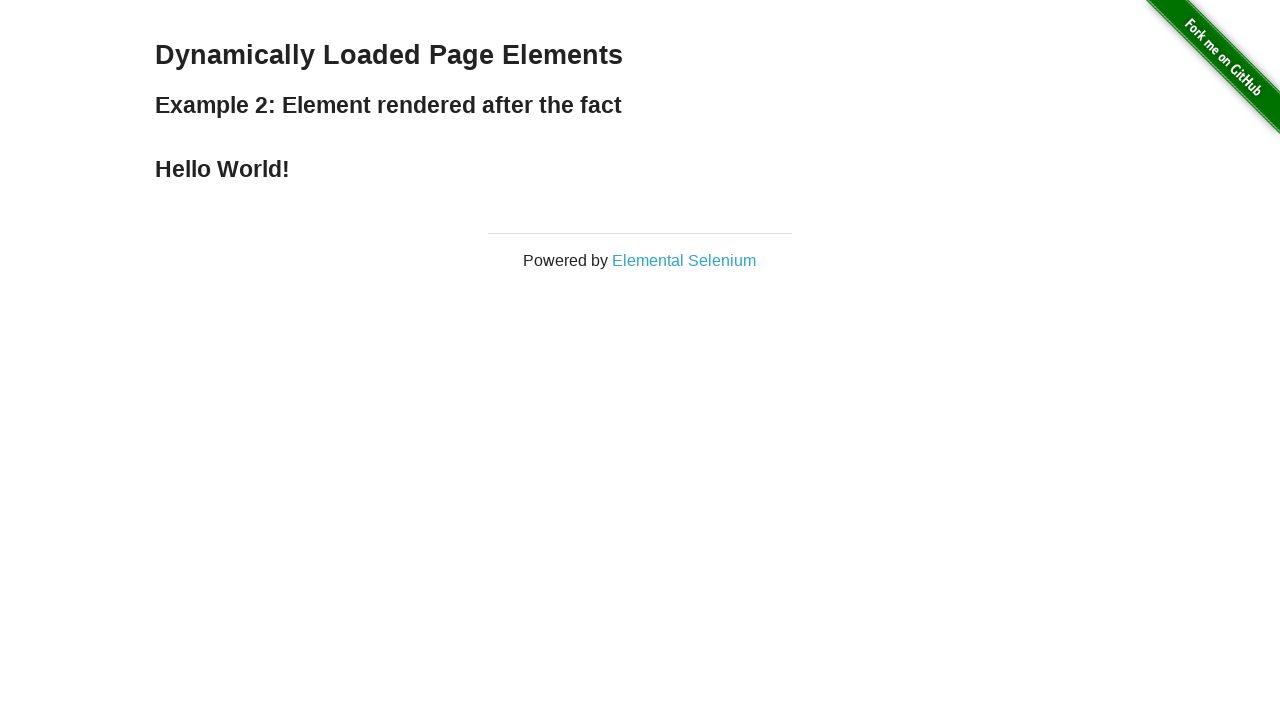

Verified 'Hello World!' text appeared on the page
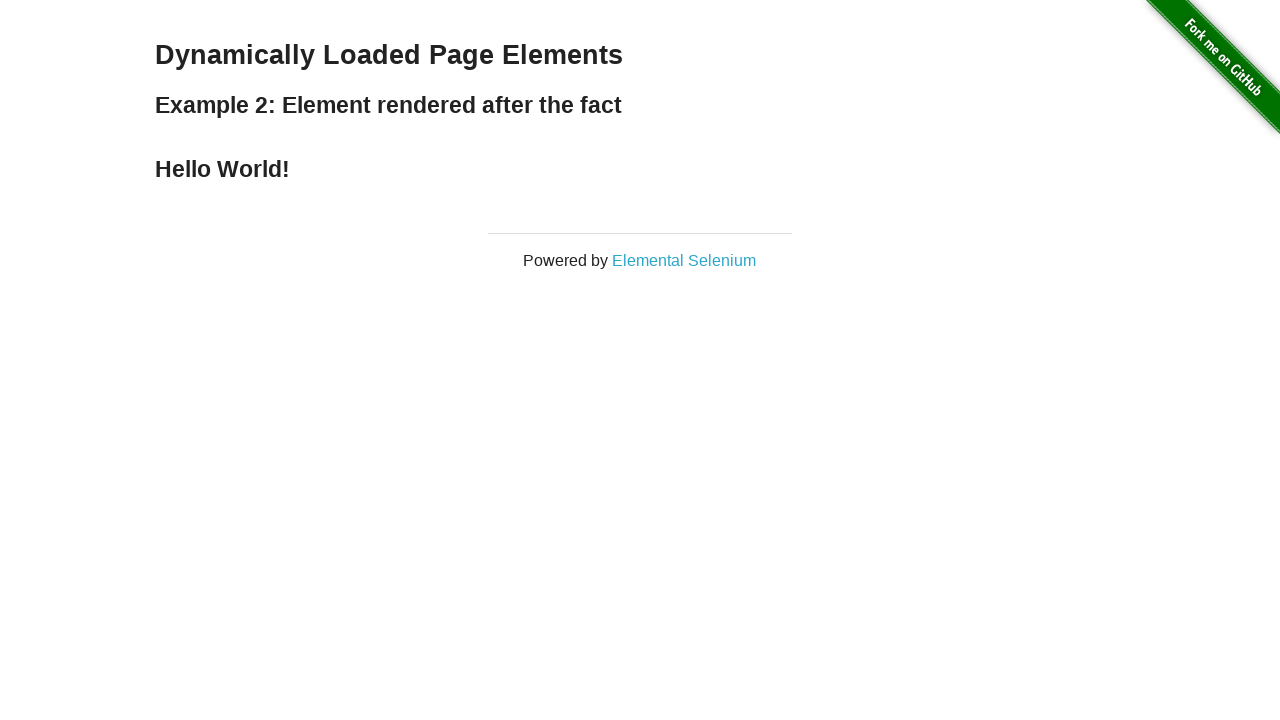

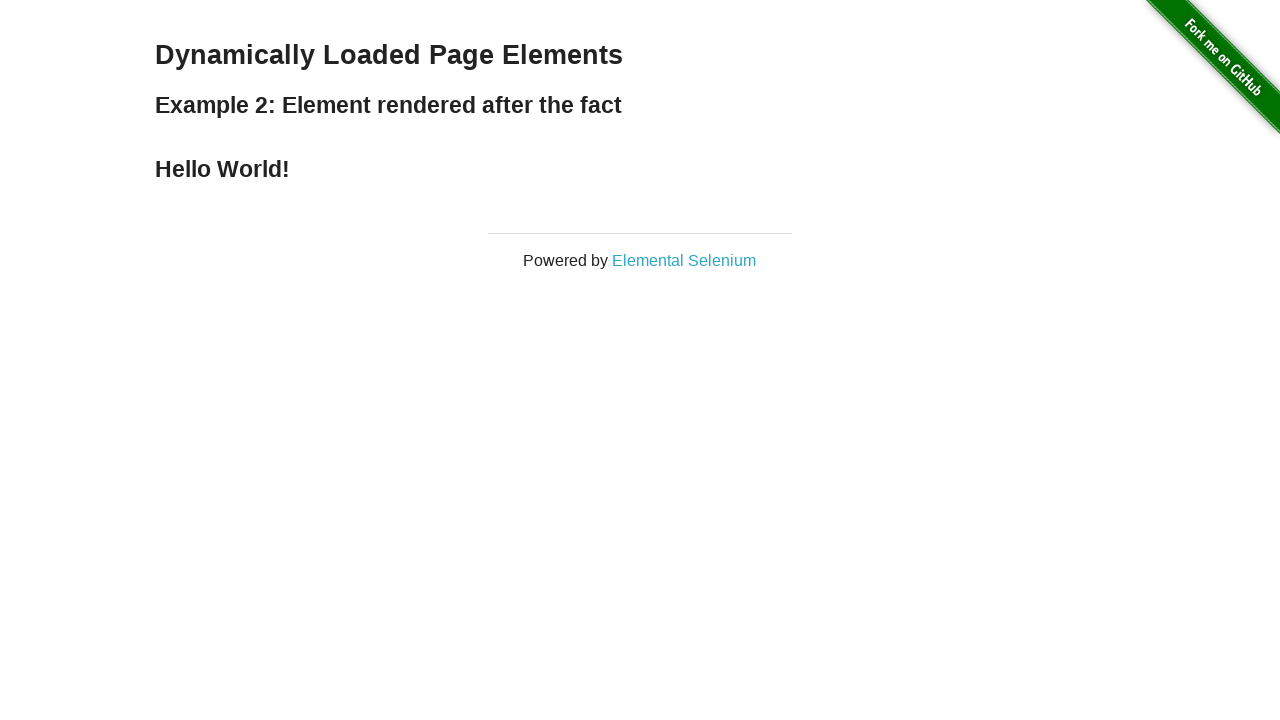